Tests the DemoQA practice form by filling out personal information including name, email, gender, mobile number, date of birth selection from dropdowns, subject, hobbies, and submitting the form.

Starting URL: https://demoqa.com/automation-practice-form

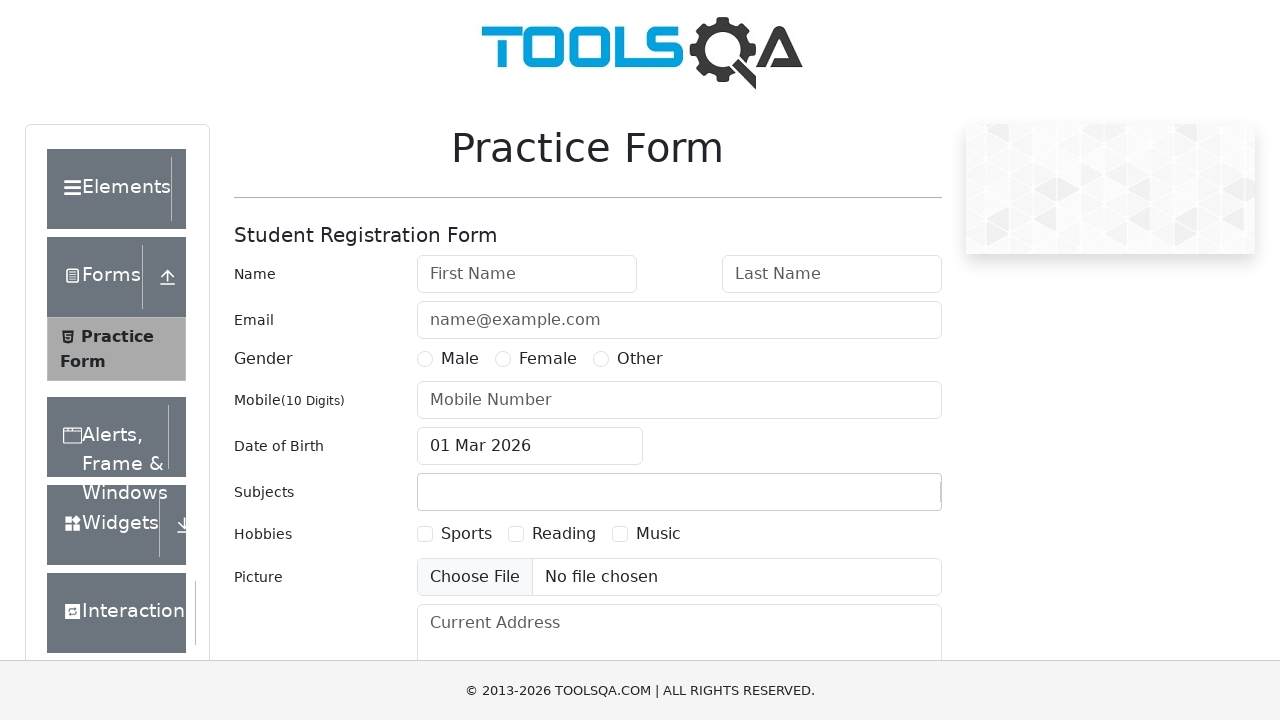

Filled first name field with 'John' on input#firstName
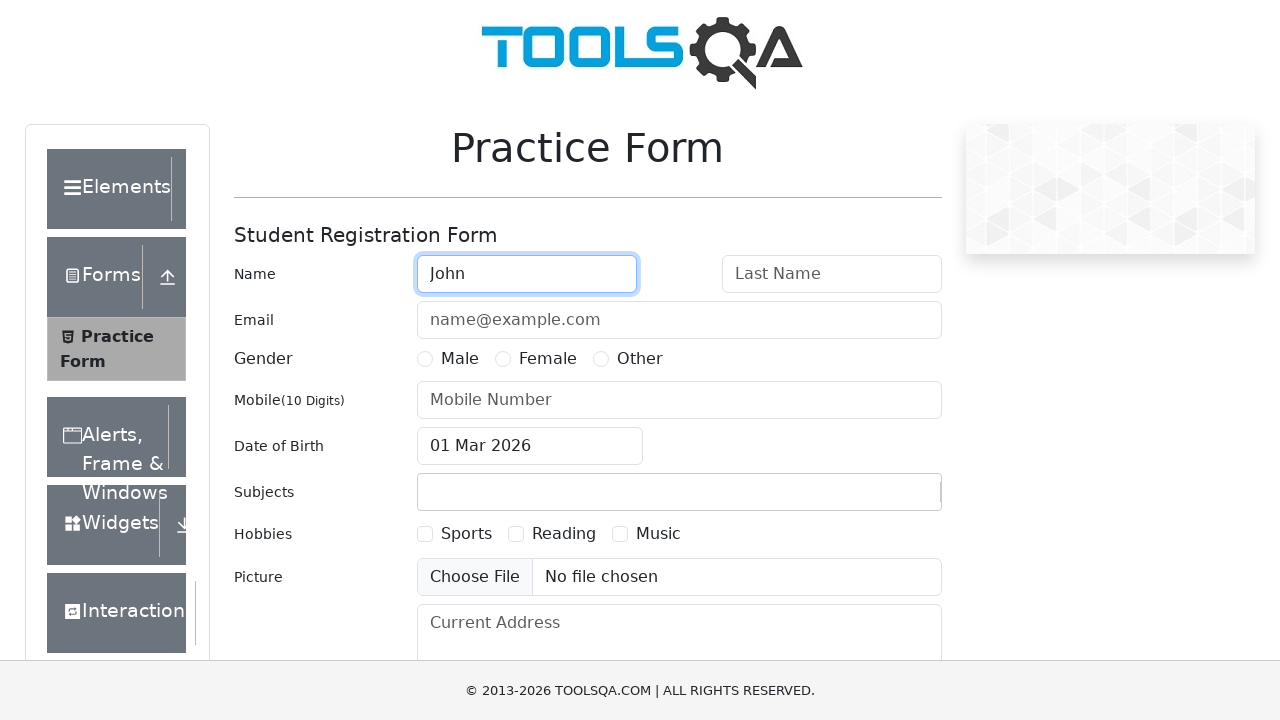

Filled last name field with 'Smith' on input#lastName
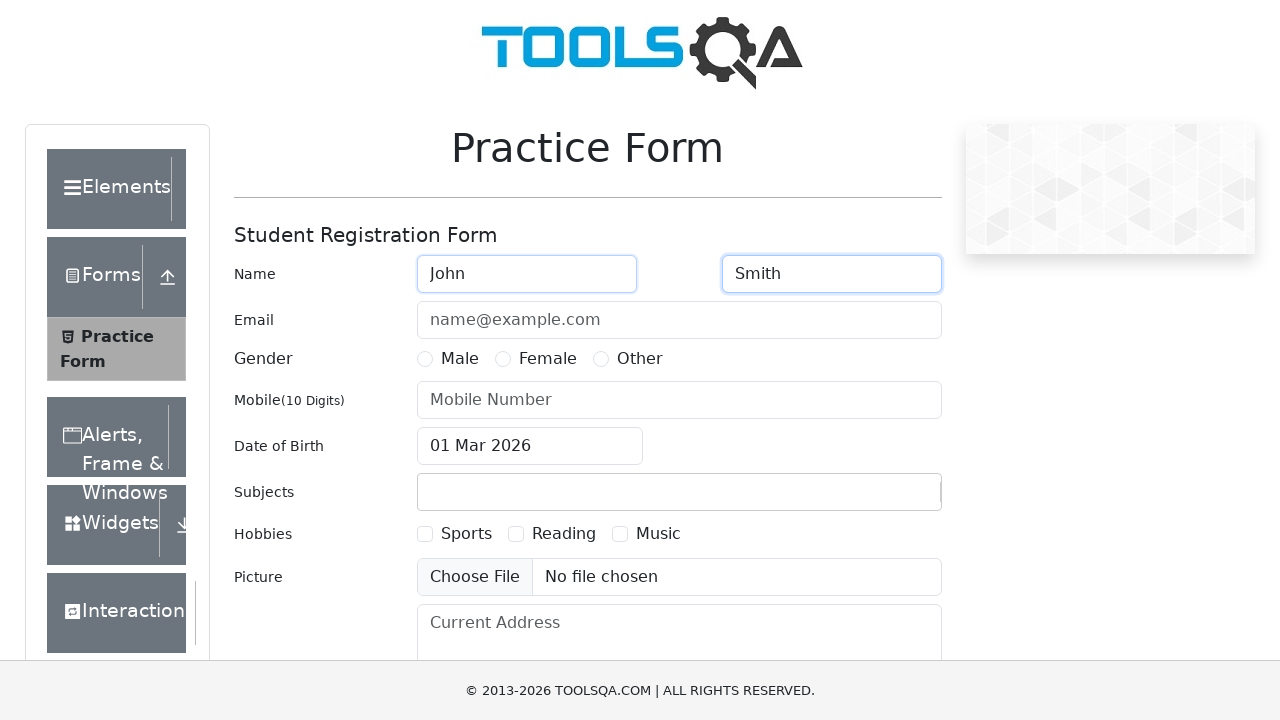

Filled email field with 'john.smith@example.com' on input#userEmail
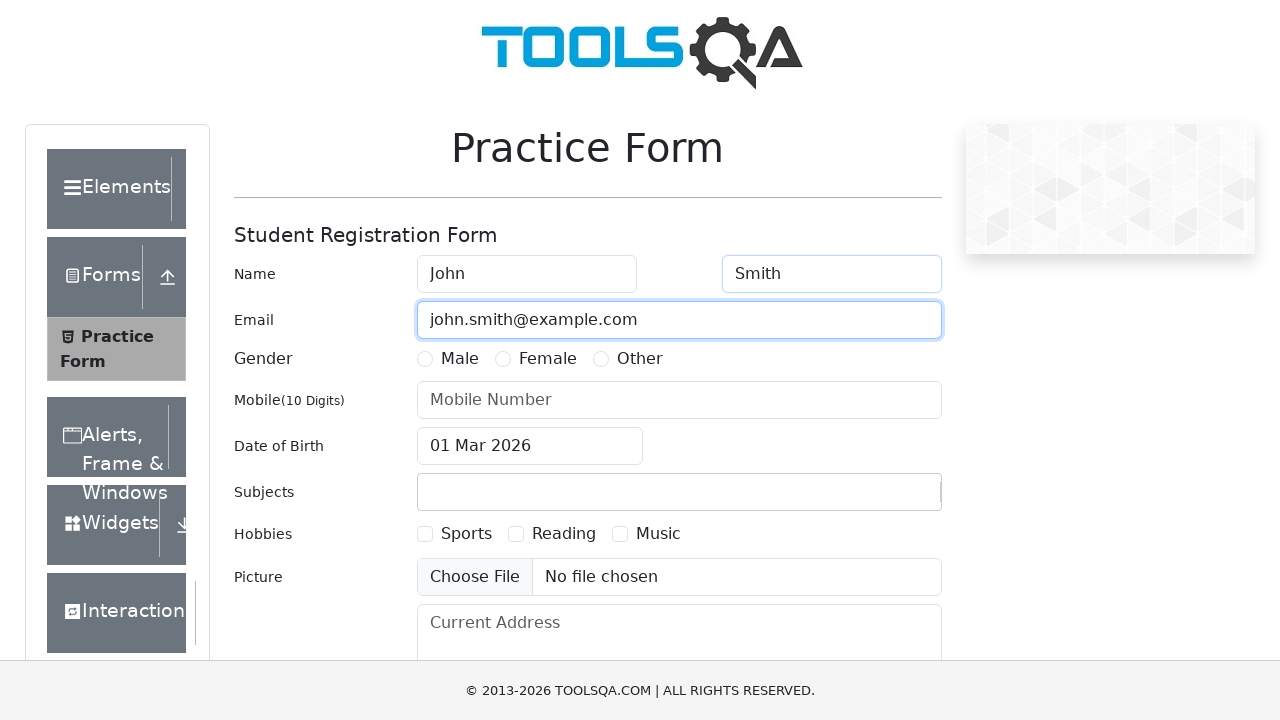

Selected Male gender option at (460, 359) on label[for='gender-radio-1']
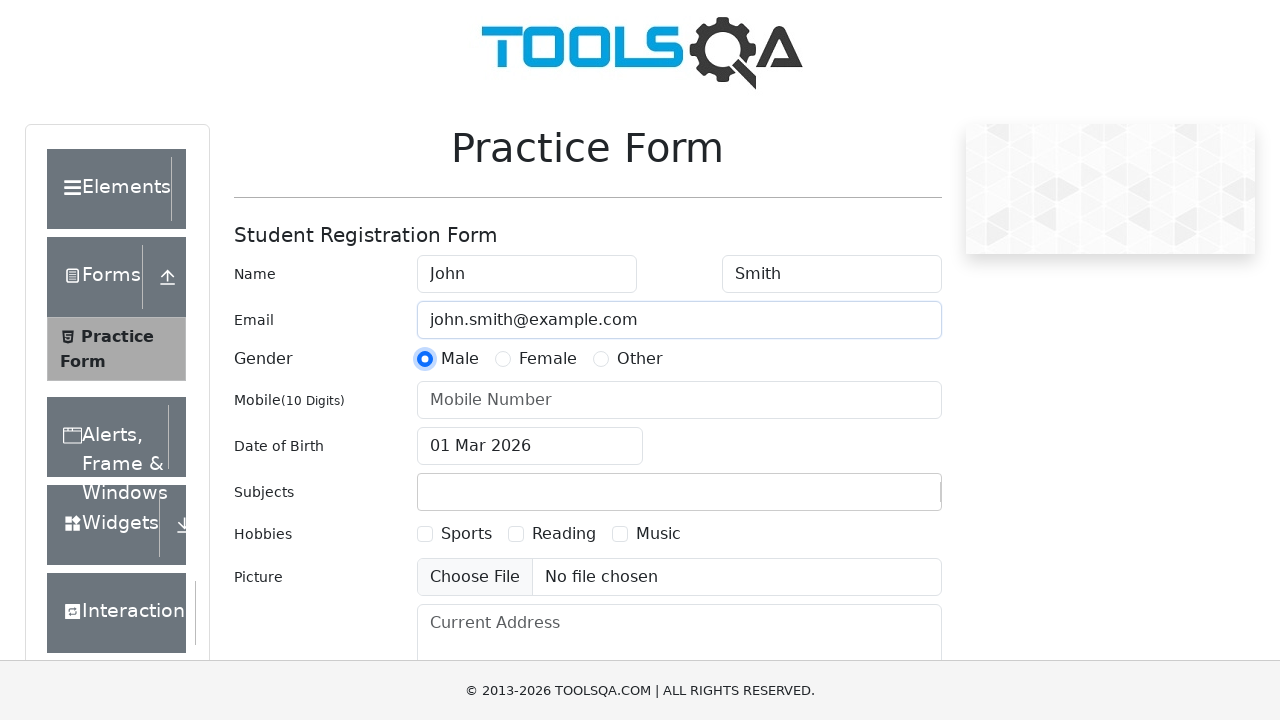

Filled mobile number field with '9876543210' on input#userNumber
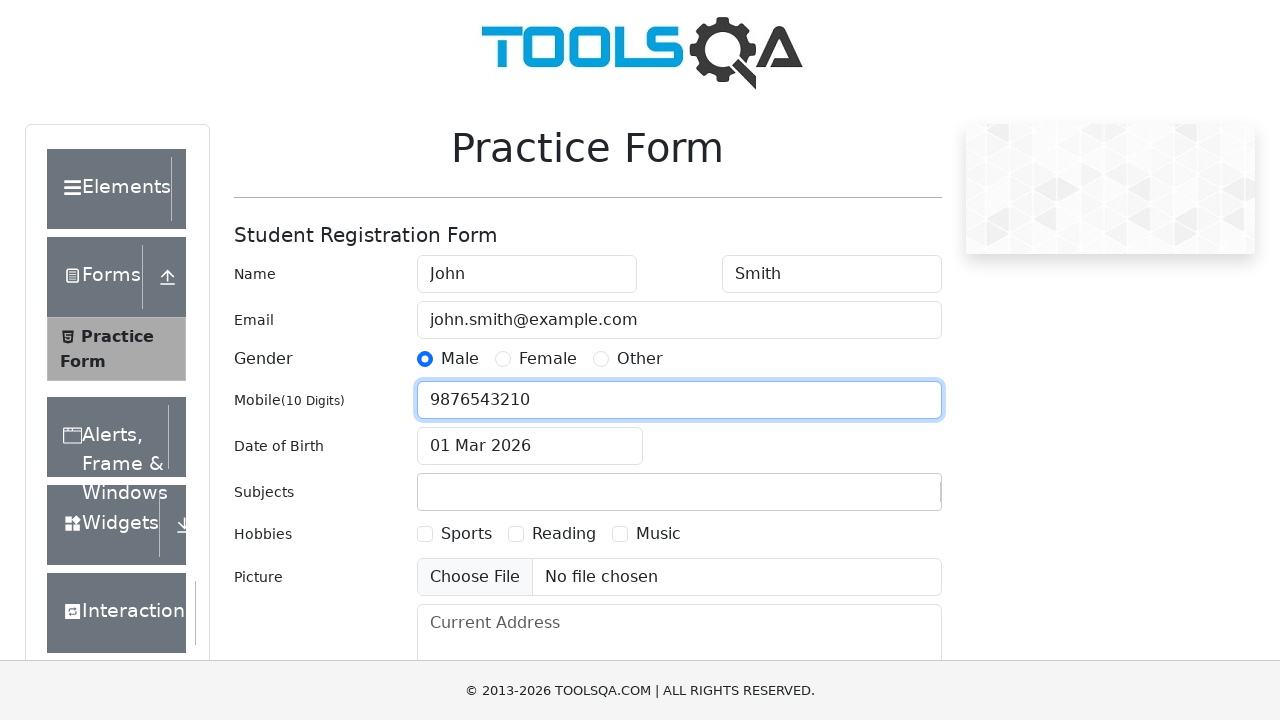

Clicked date of birth input to open date picker at (530, 446) on input#dateOfBirthInput
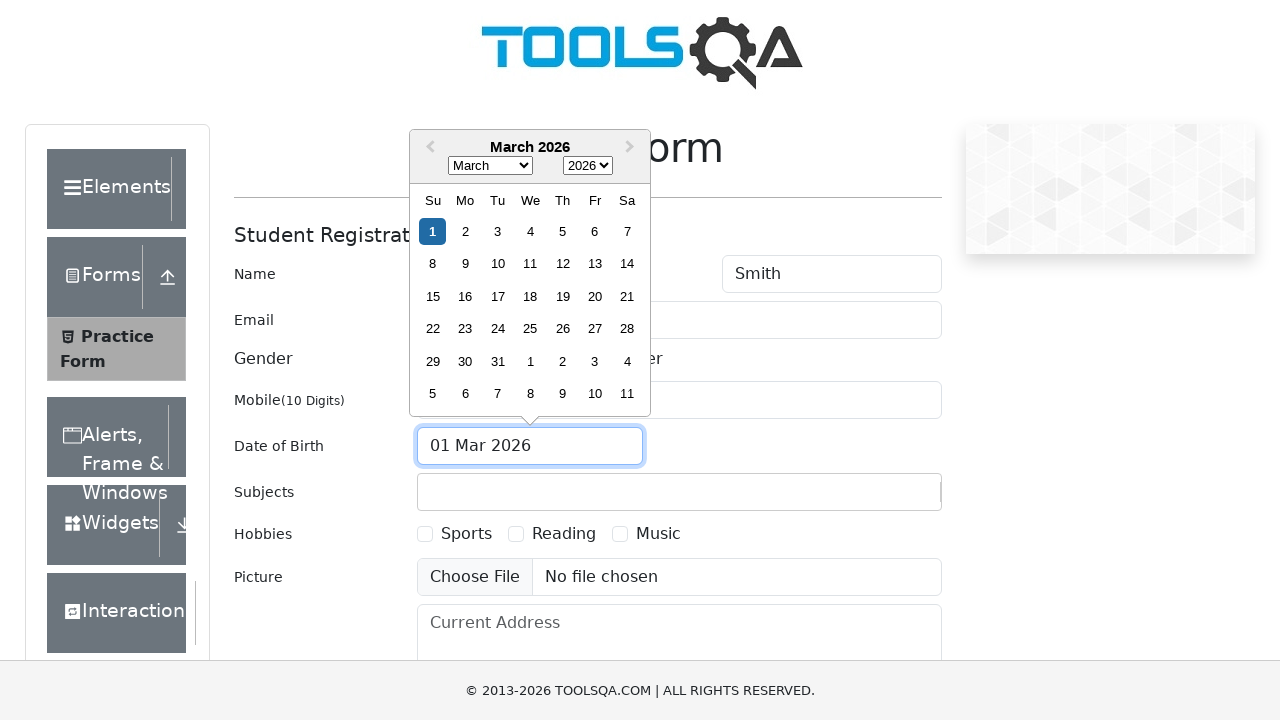

Selected month from date picker dropdown (index 2) on select.react-datepicker__month-select
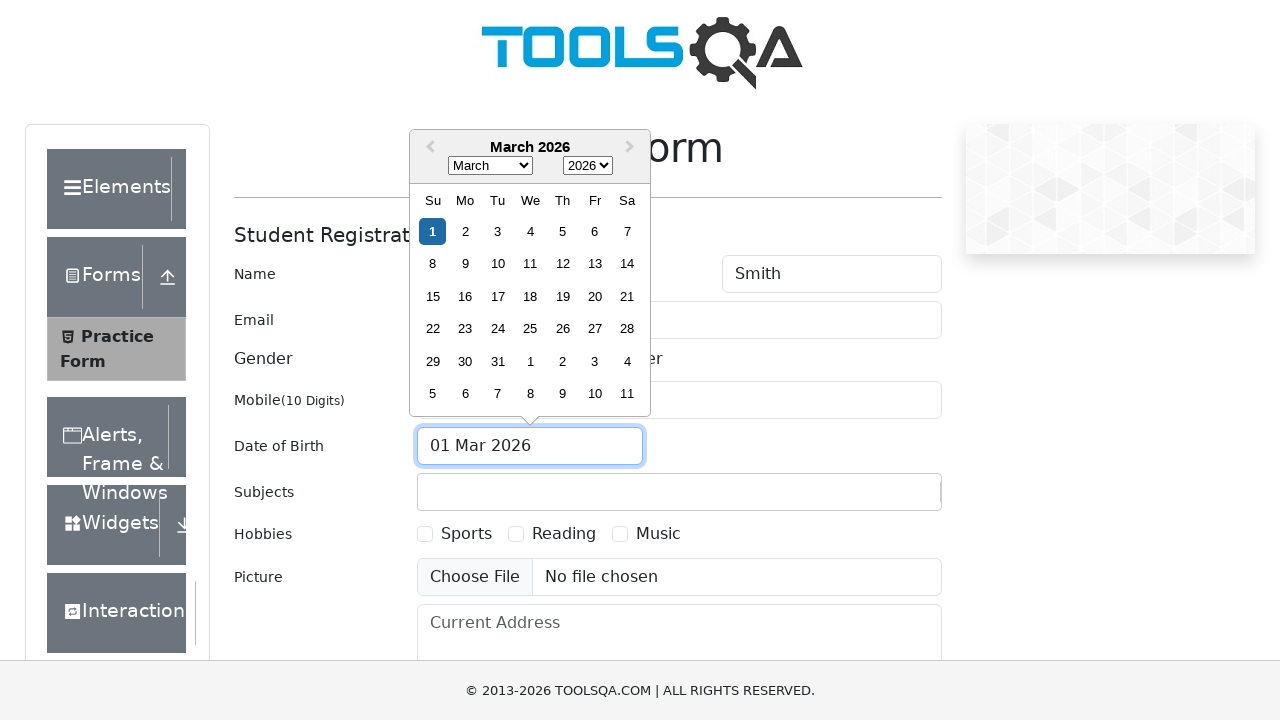

Selected year 2020 from date picker dropdown on select.react-datepicker__year-select
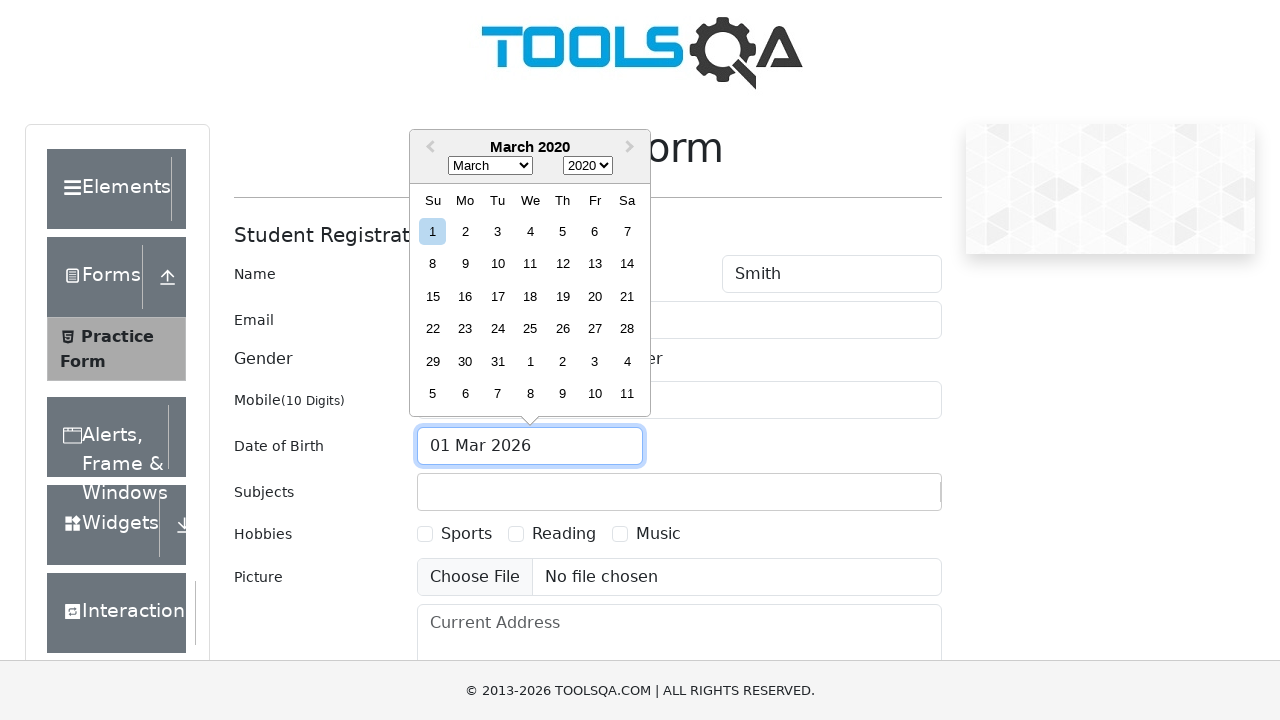

Selected day 10 from date picker calendar at (498, 264) on div.react-datepicker__day--010:not(.react-datepicker__day--outside-month)
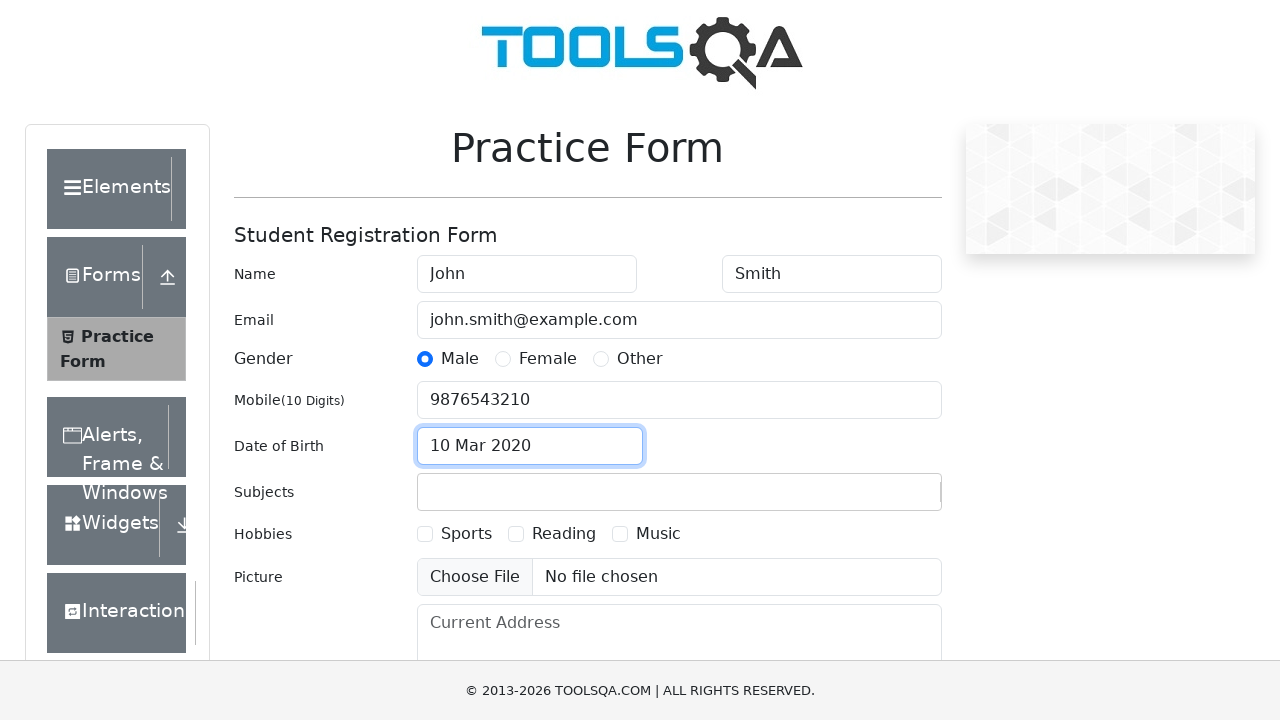

Filled subject field with 'Computer Science' on input#subjectsInput
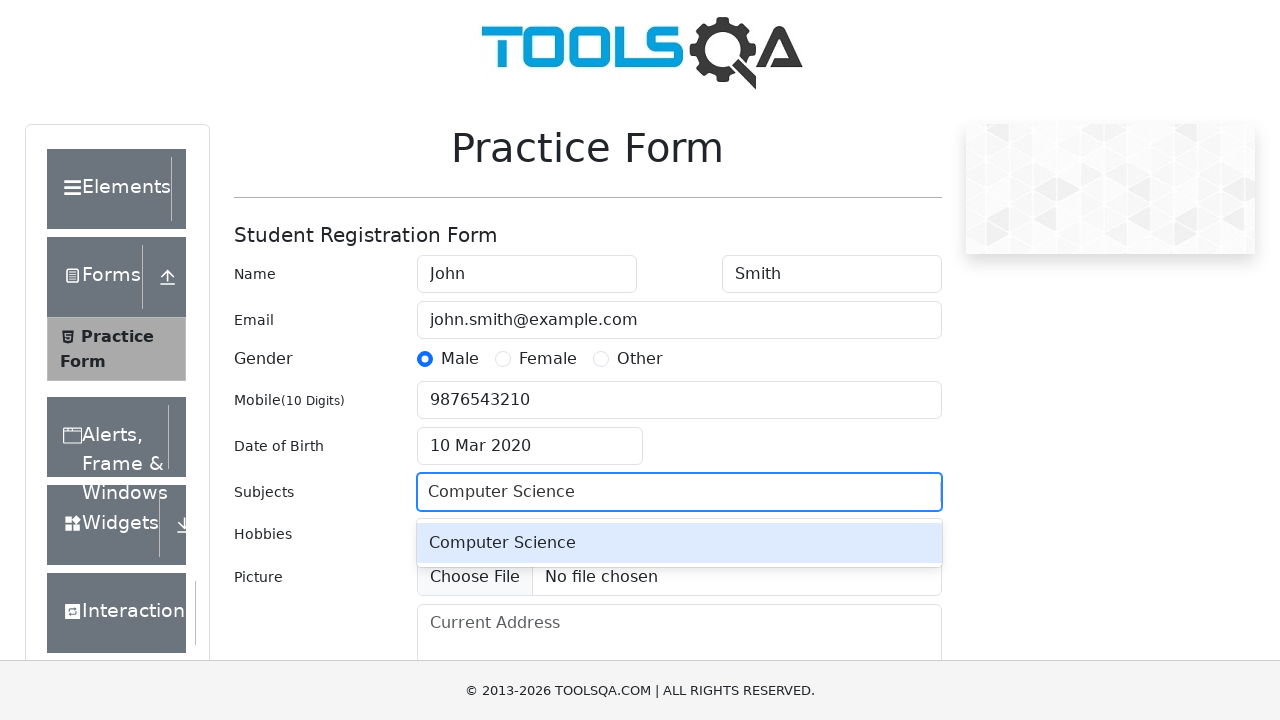

Pressed Enter to confirm subject selection
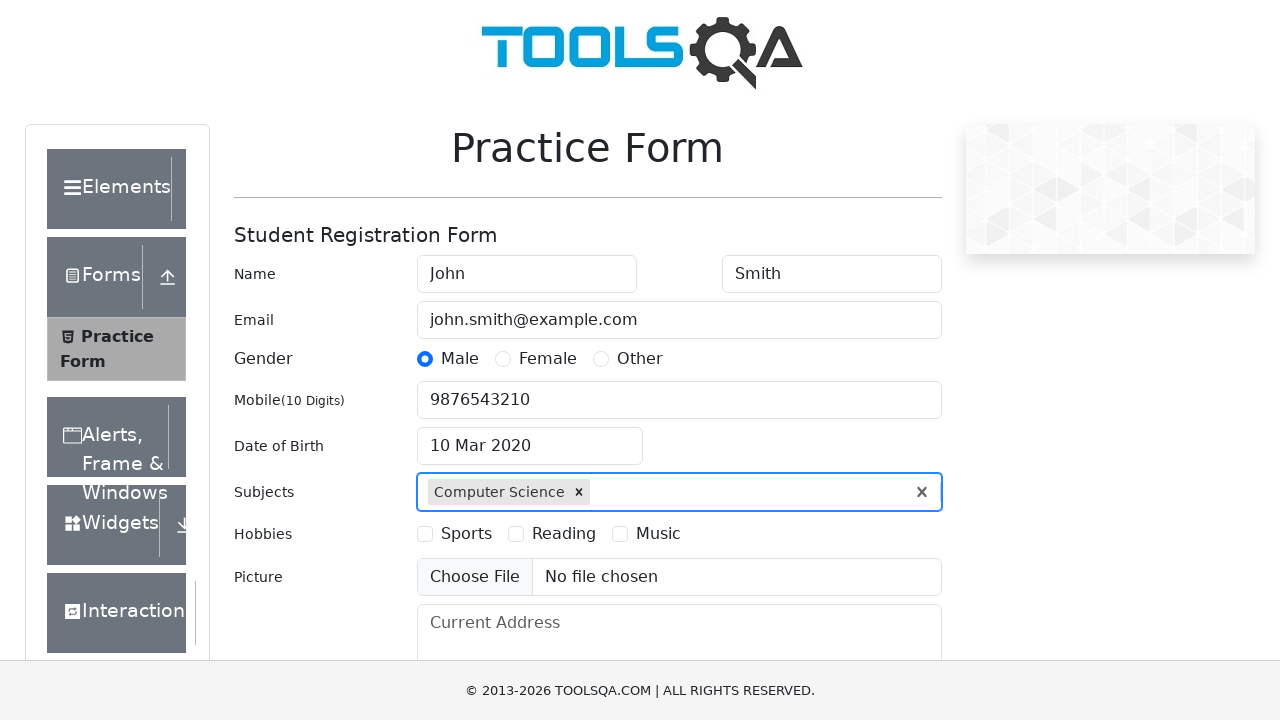

Selected Reading hobby checkbox at (564, 534) on label[for='hobbies-checkbox-2']
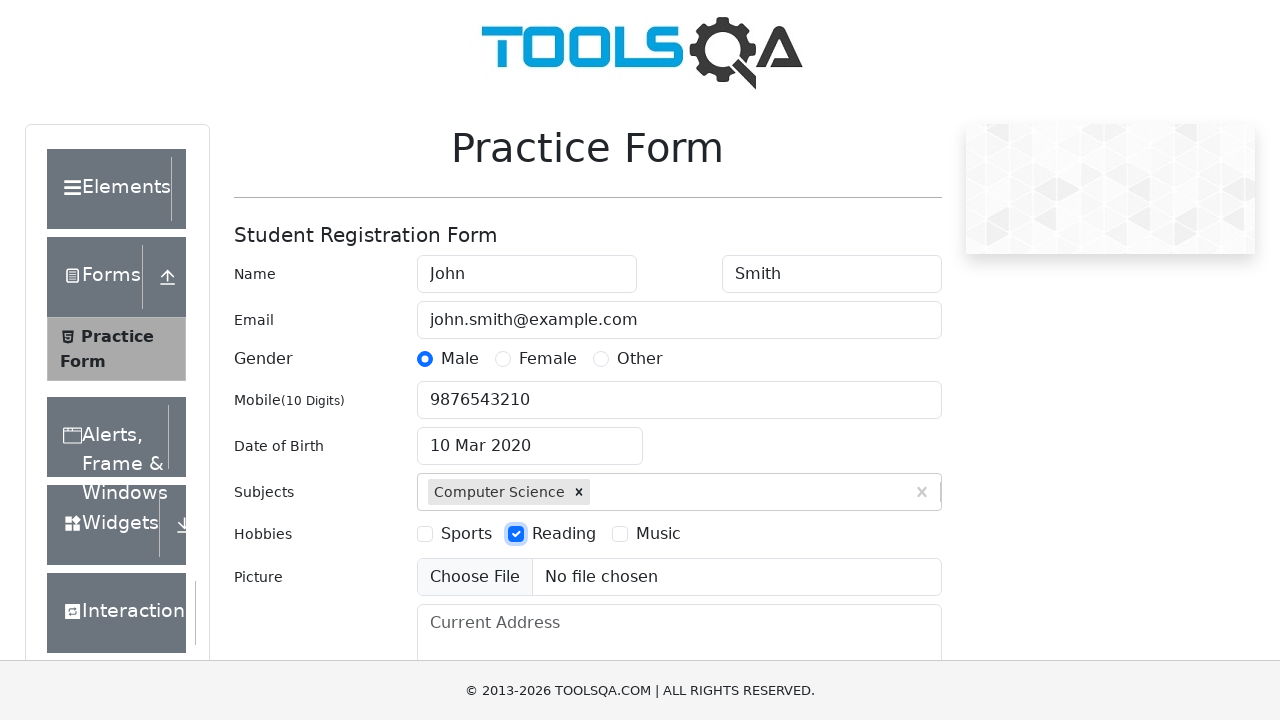

Clicked submit button to submit the form at (885, 499) on button#submit
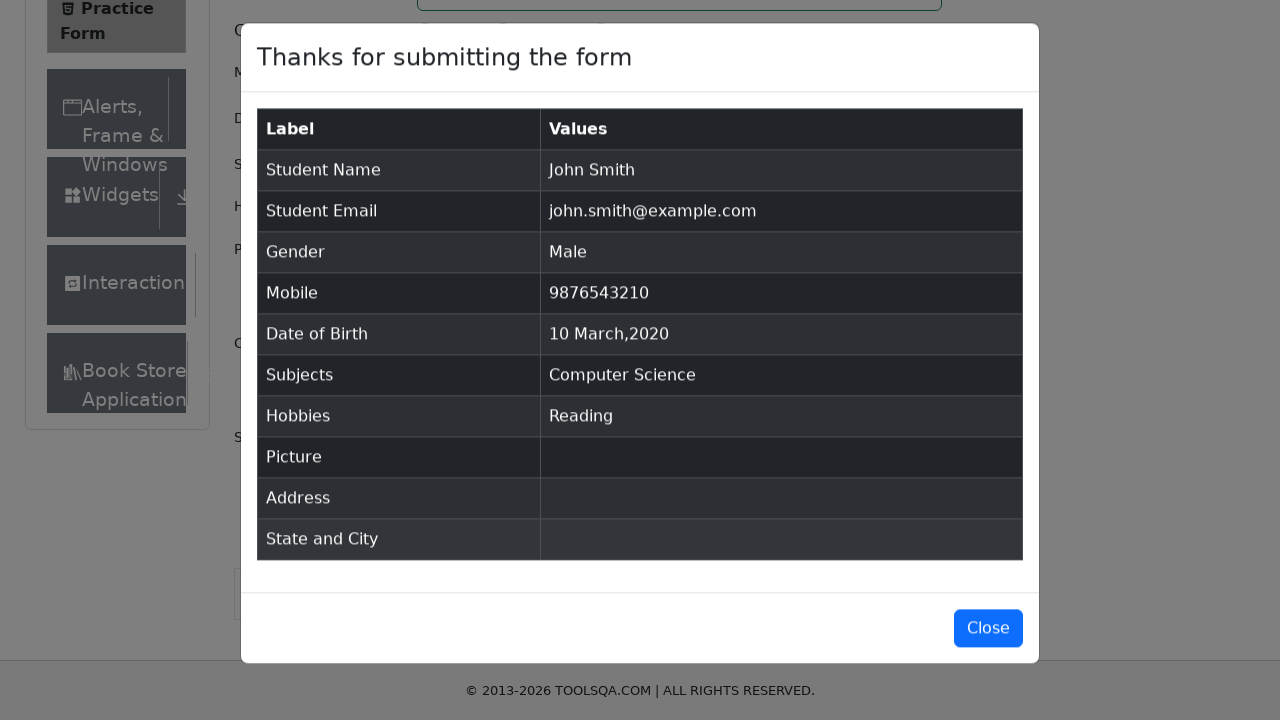

Form submission confirmed - modal content appeared
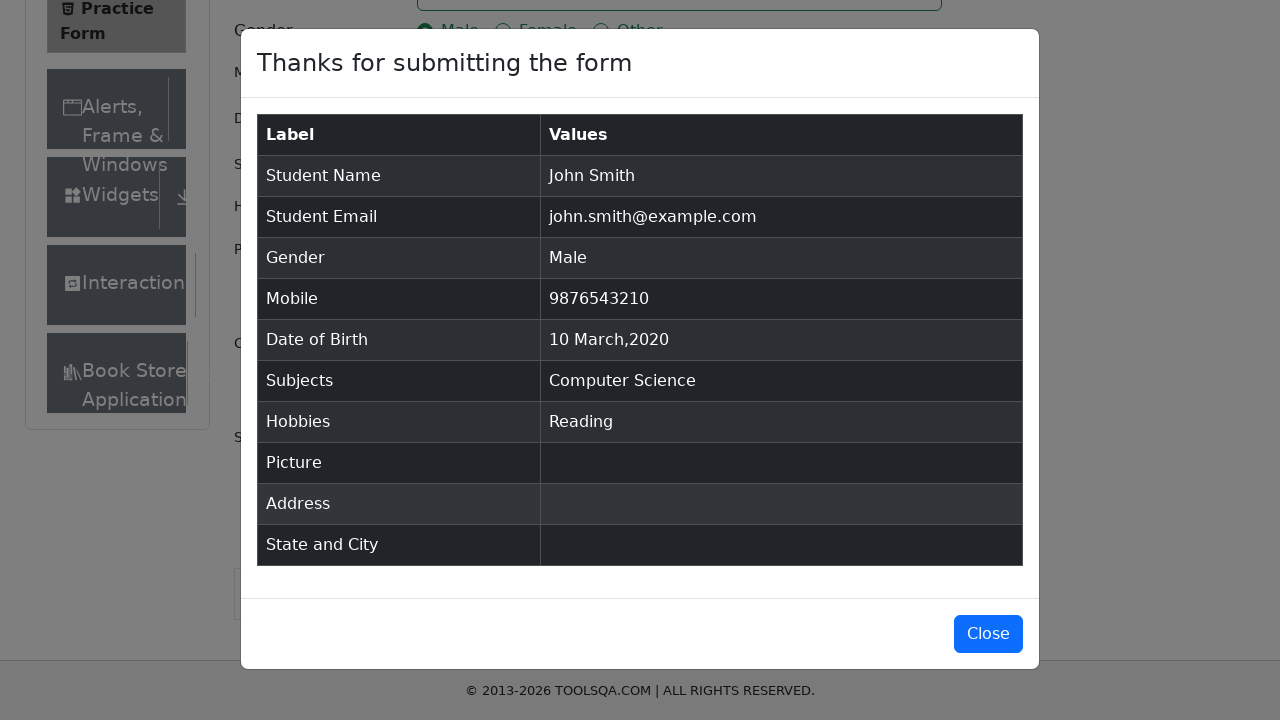

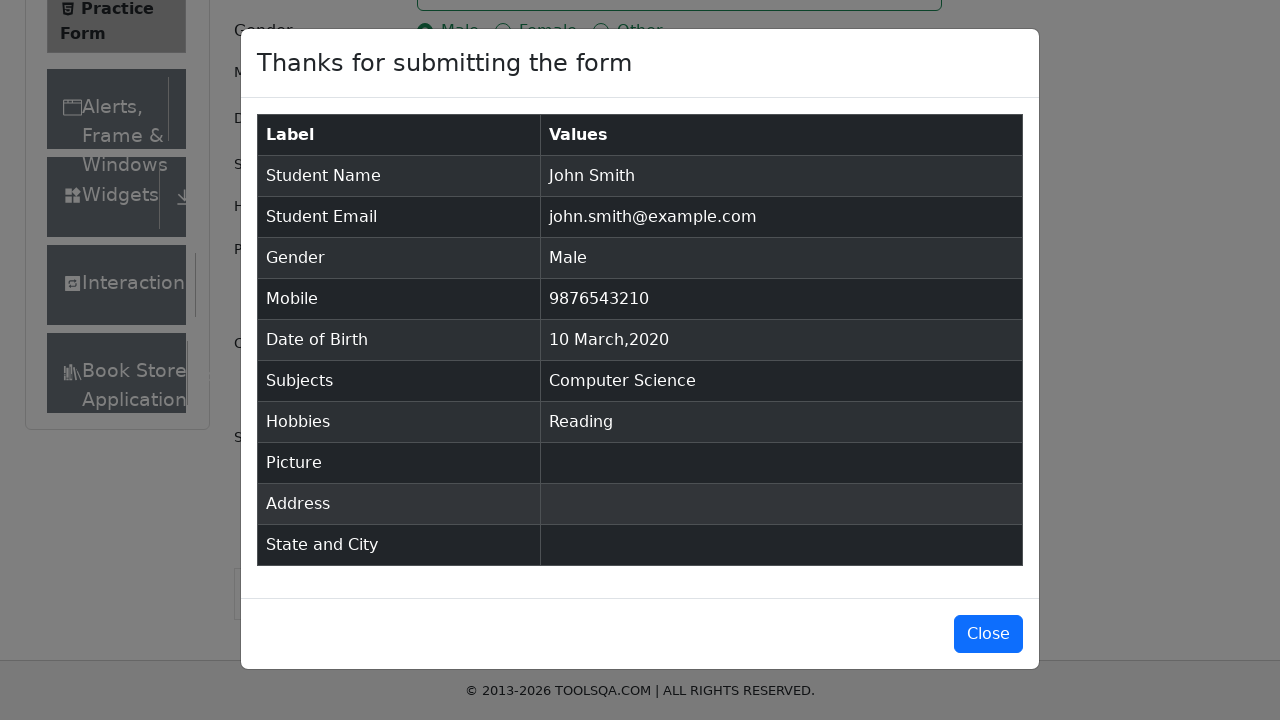